Tests Trello landing page interactions including opening and closing modals and clicking the watch video button

Starting URL: https://trello.com/es

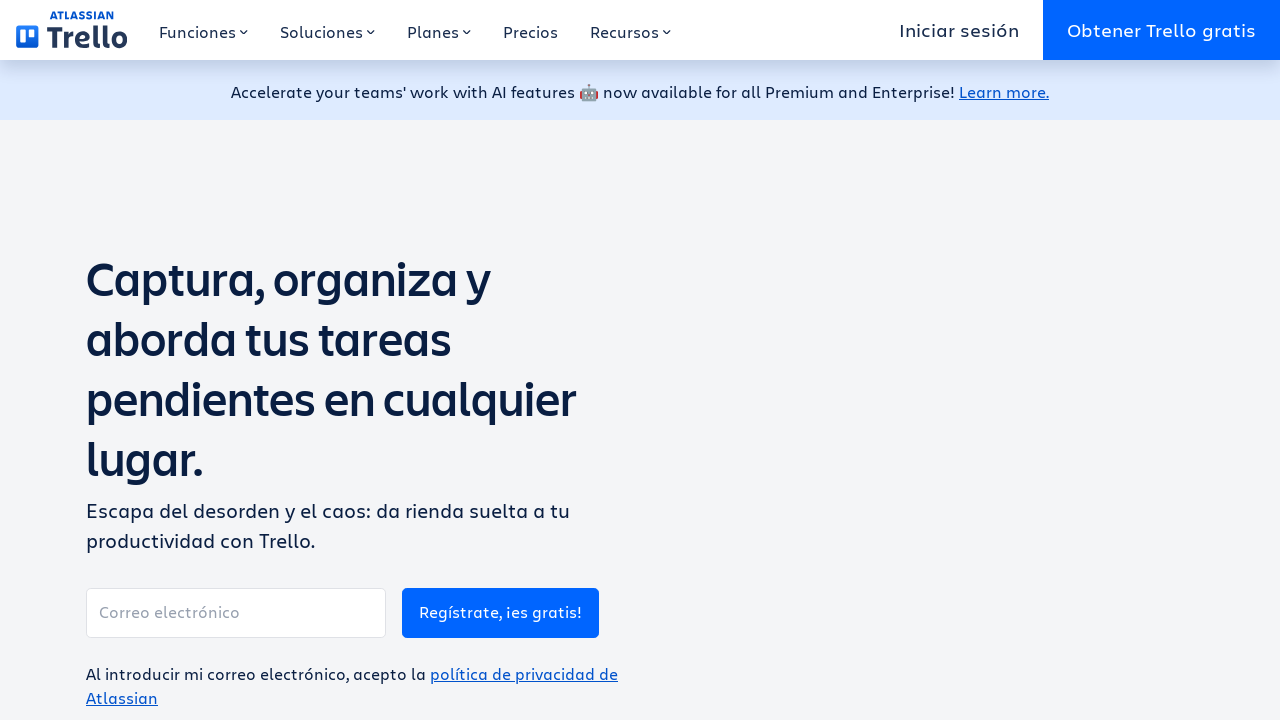

Clicked element to open modal/dropdown at (130, 361) on .ldaPGy span
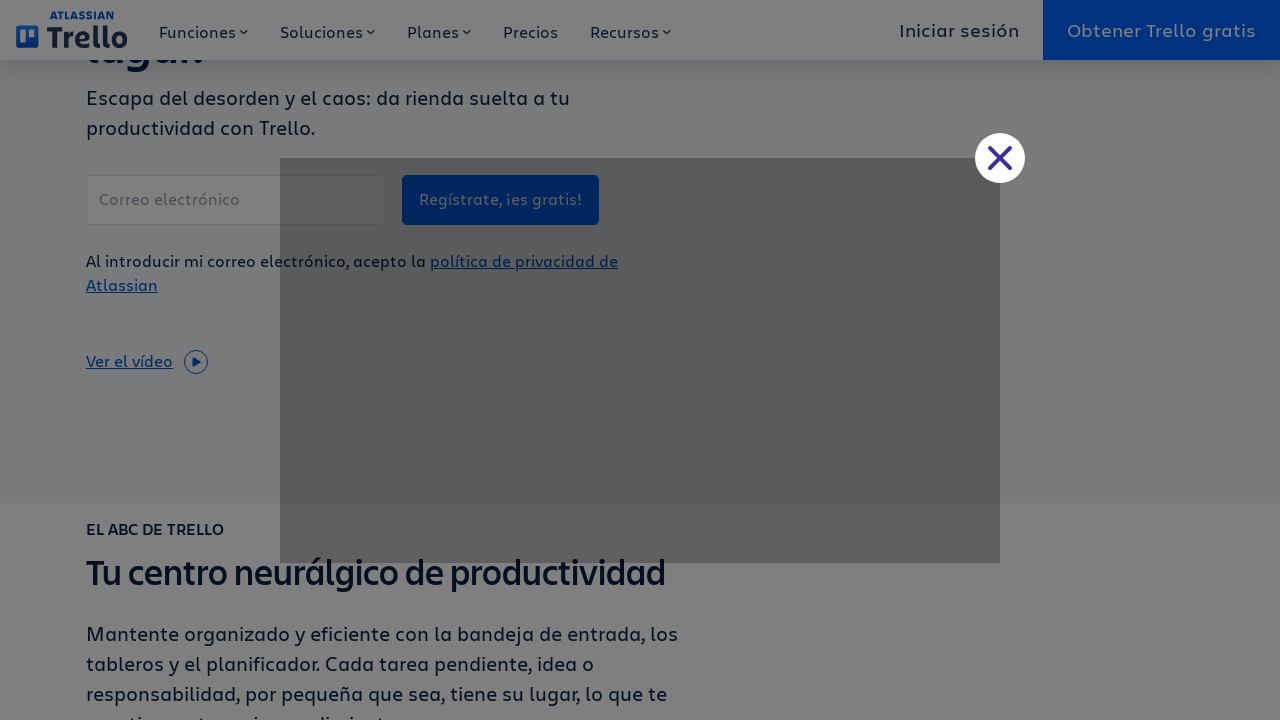

Closed modal/popup using path element at (1000, 158) on .styled__CloseButton-sc-m8hkdo-3 path
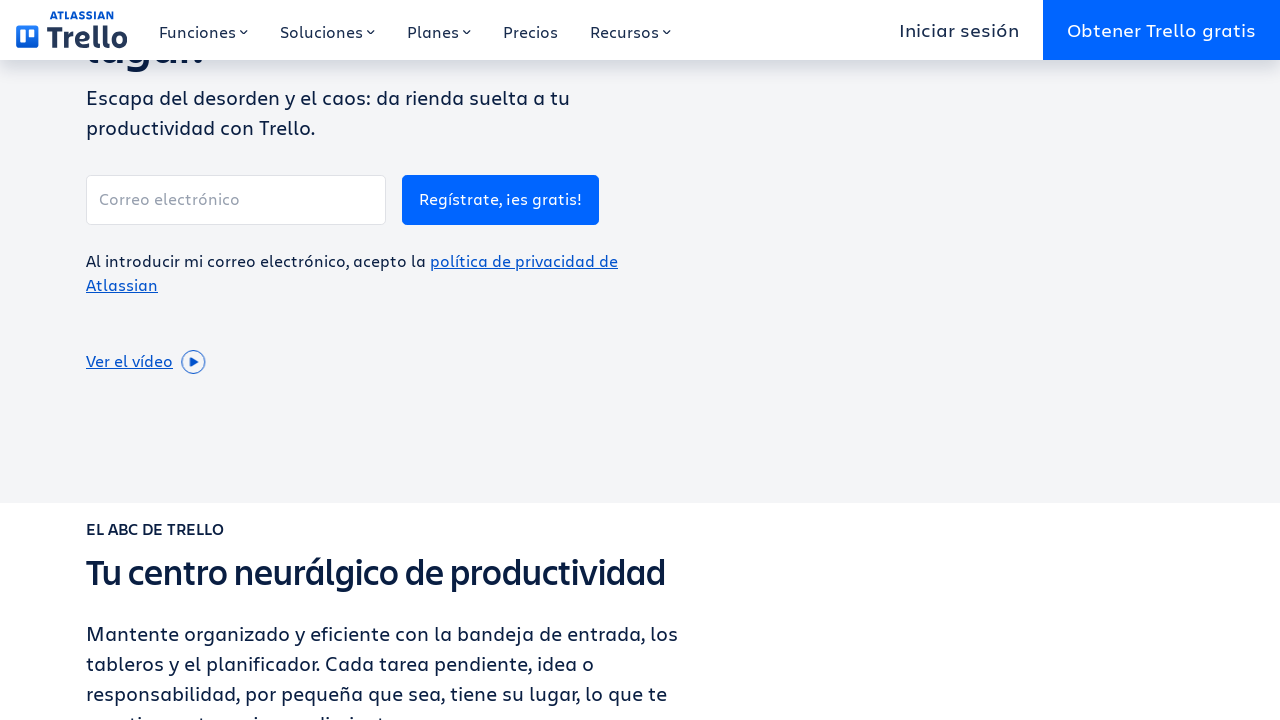

Clicked element to reopen modal/dropdown at (130, 361) on .ldaPGy span
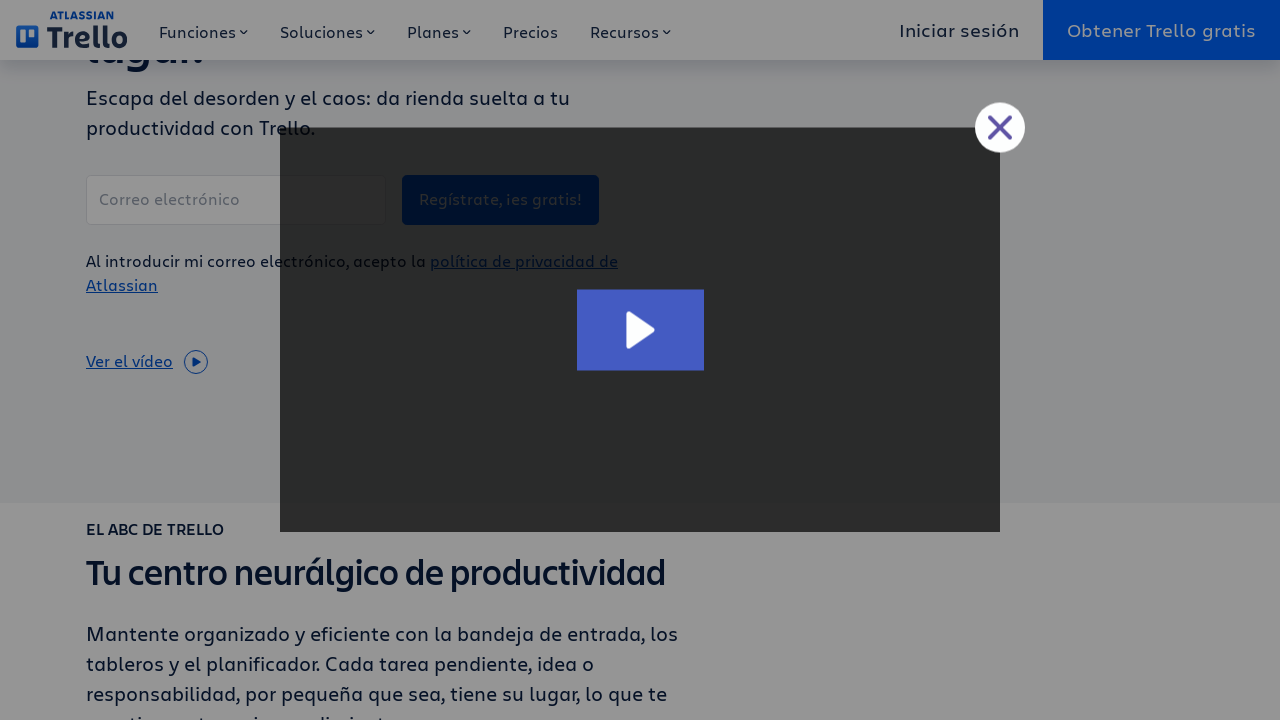

Closed modal/popup using SVG element at (1000, 158) on .styled__CloseButton-sc-m8hkdo-3 > svg
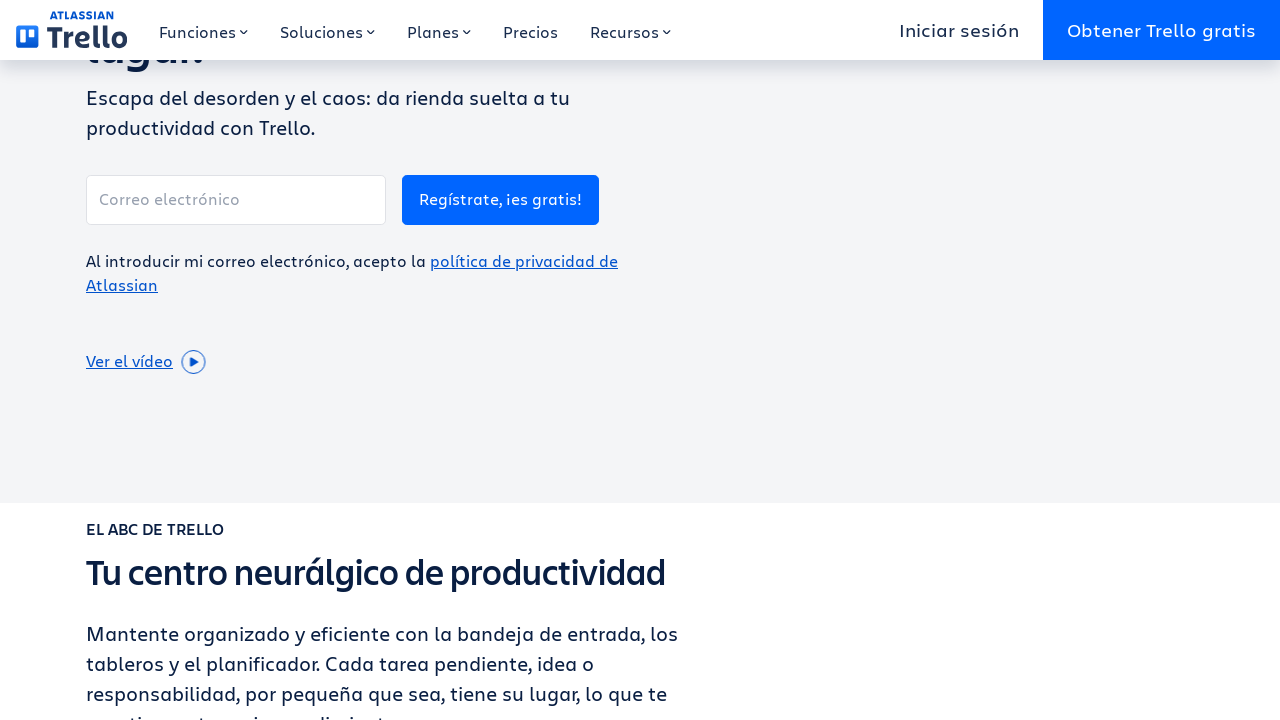

Clicked 'Ver el vídeo' (Watch video) button at (130, 361) on text=Ver el vídeo
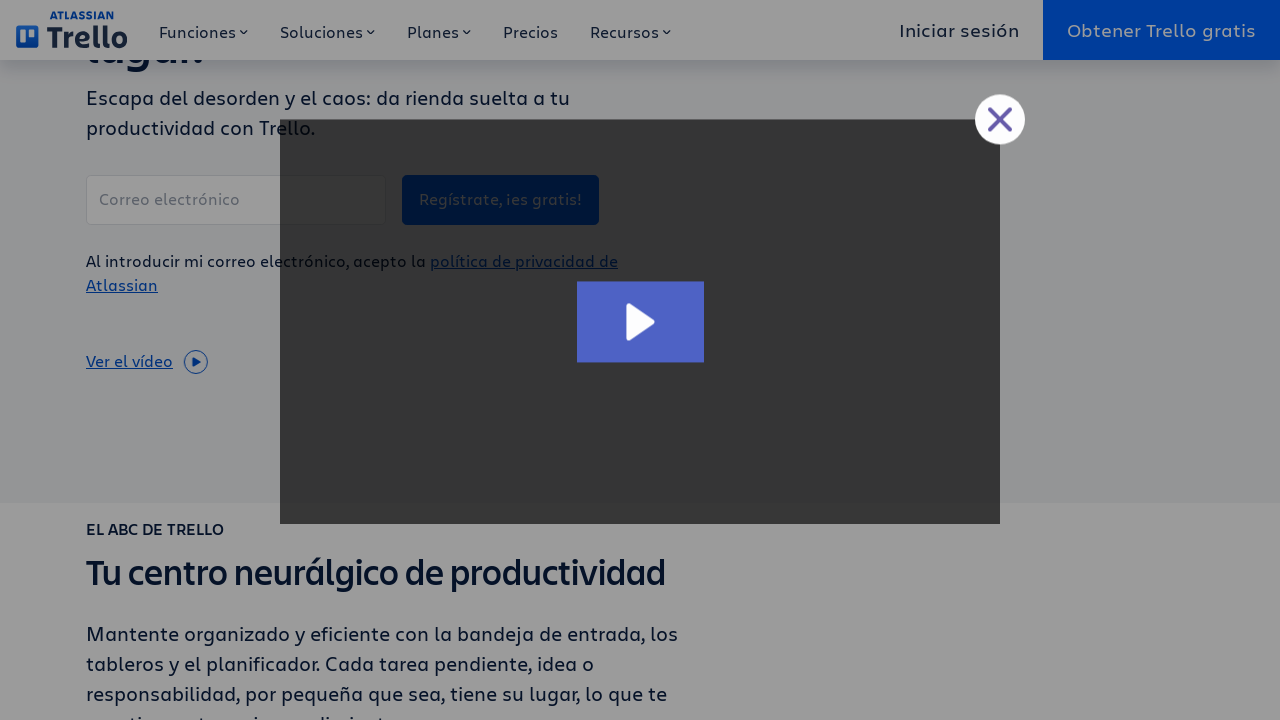

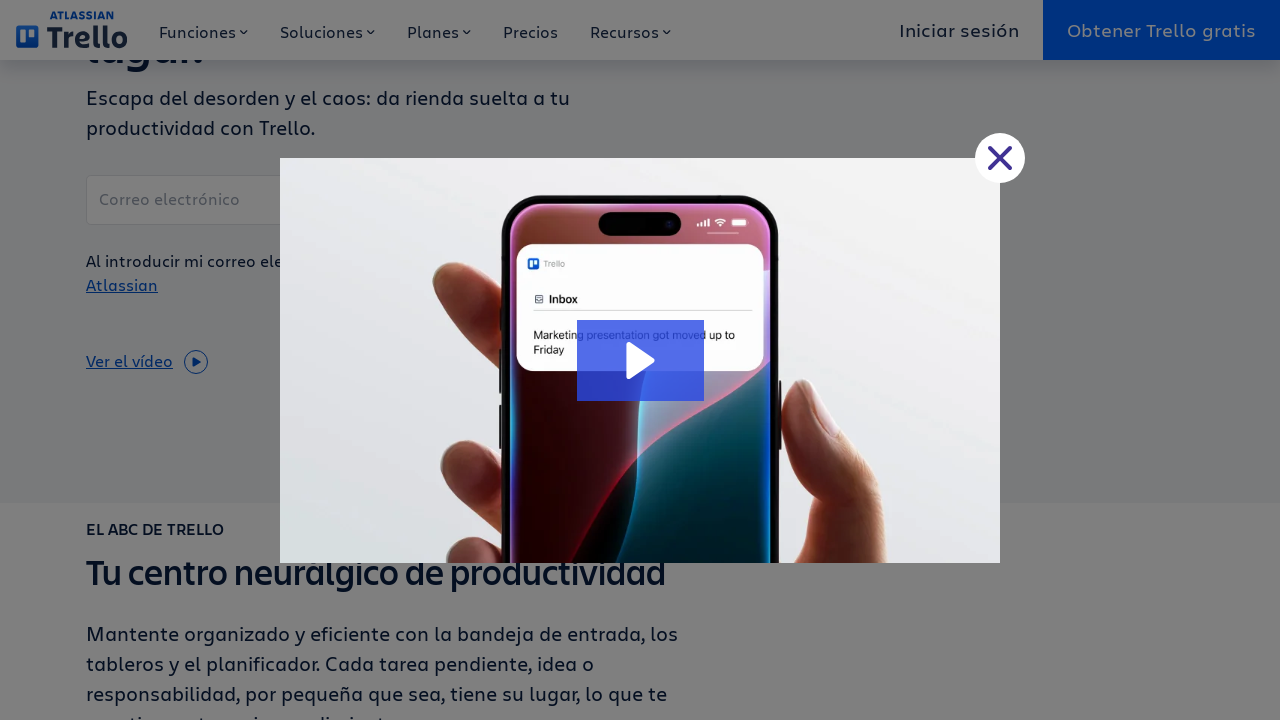